Tests the Middle button functionality by navigating to the buttons page and clicking the Middle button

Starting URL: https://formy-project.herokuapp.com/autocomplete

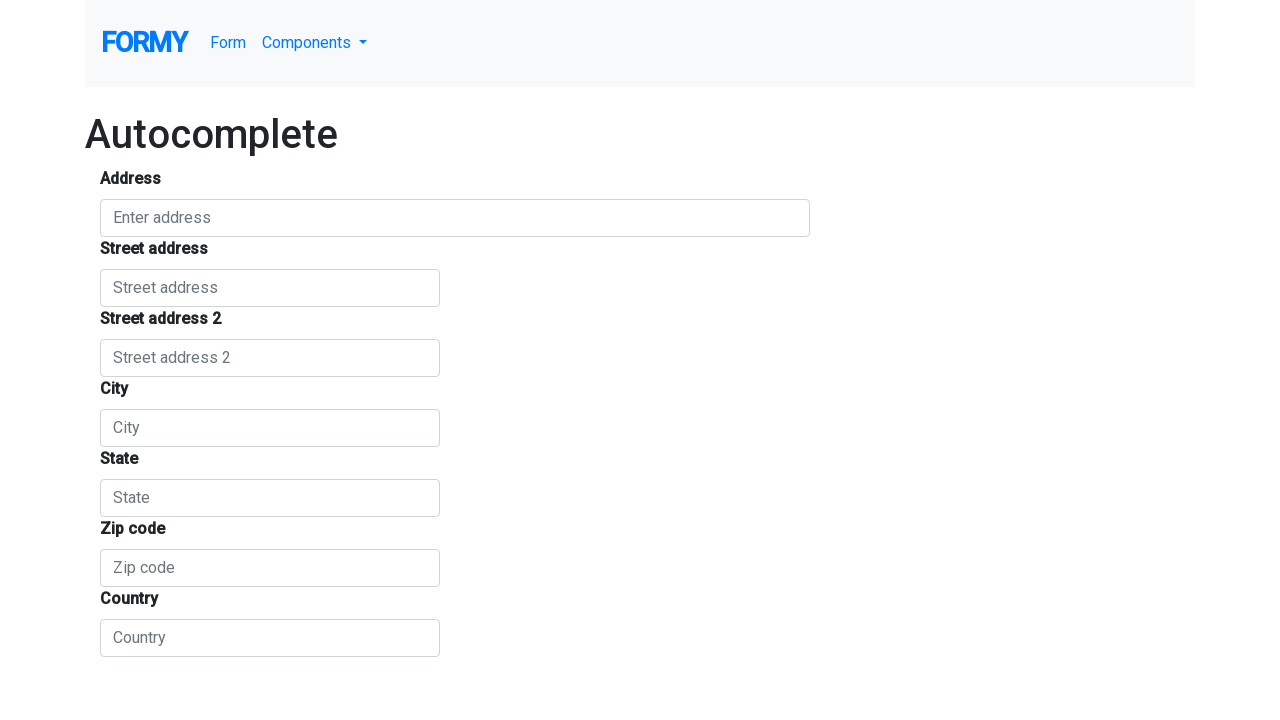

Clicked on Components dropdown menu at (315, 43) on #navbarDropdownMenuLink
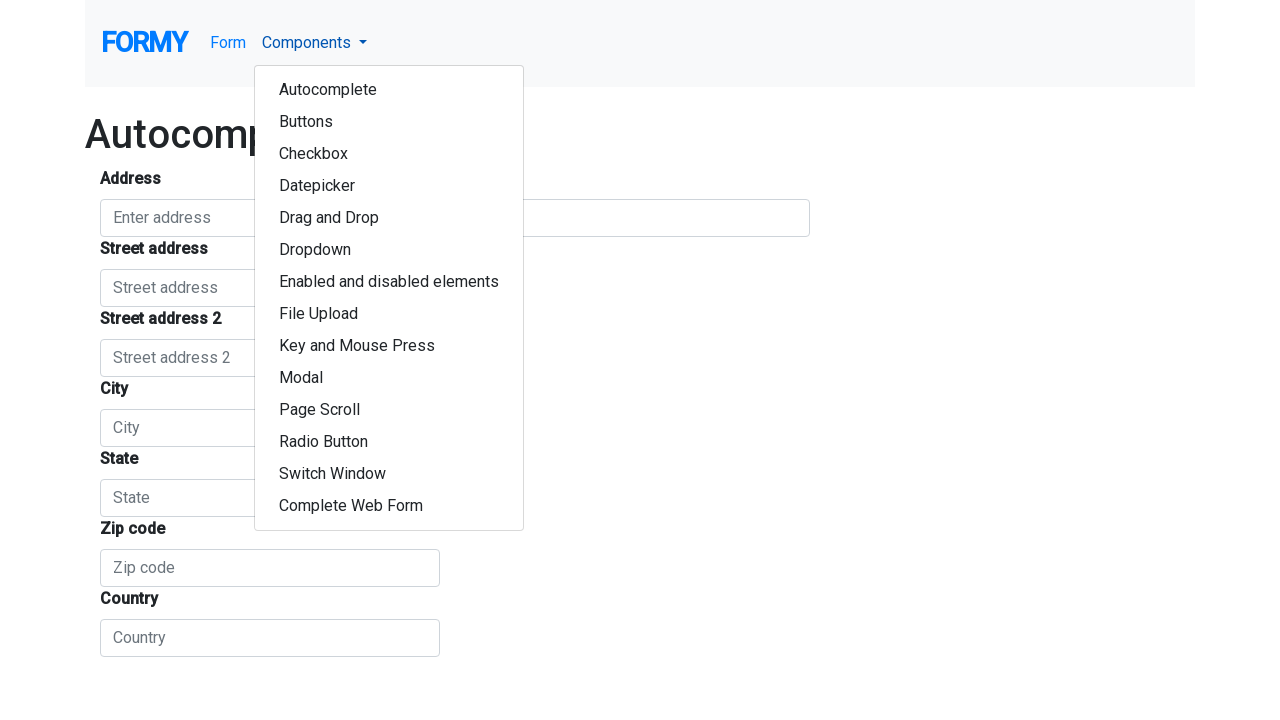

Clicked on Buttons link in dropdown to navigate to buttons page at (389, 122) on xpath=// *[contains( @class ,'dropdown-item')][2]
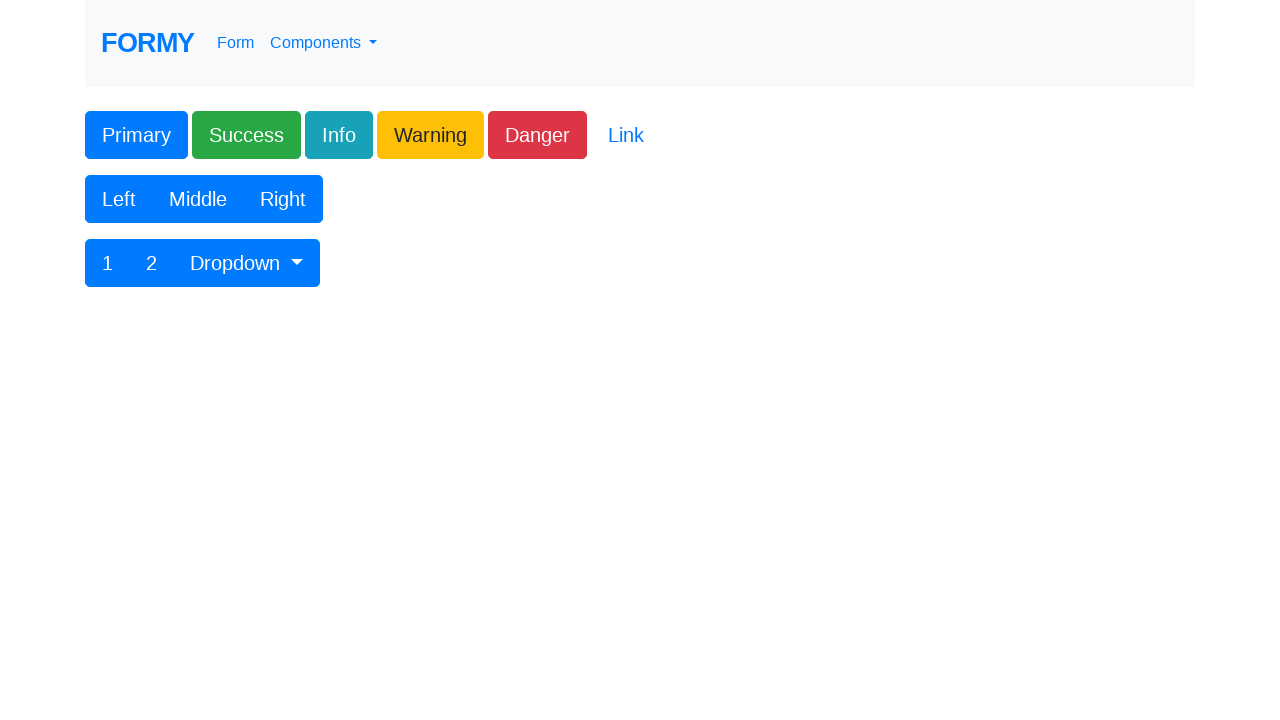

Clicked the Middle button (second primary button) at (198, 199) on xpath=// *[contains( @class ,'btn btn-lg btn-primary')][2]
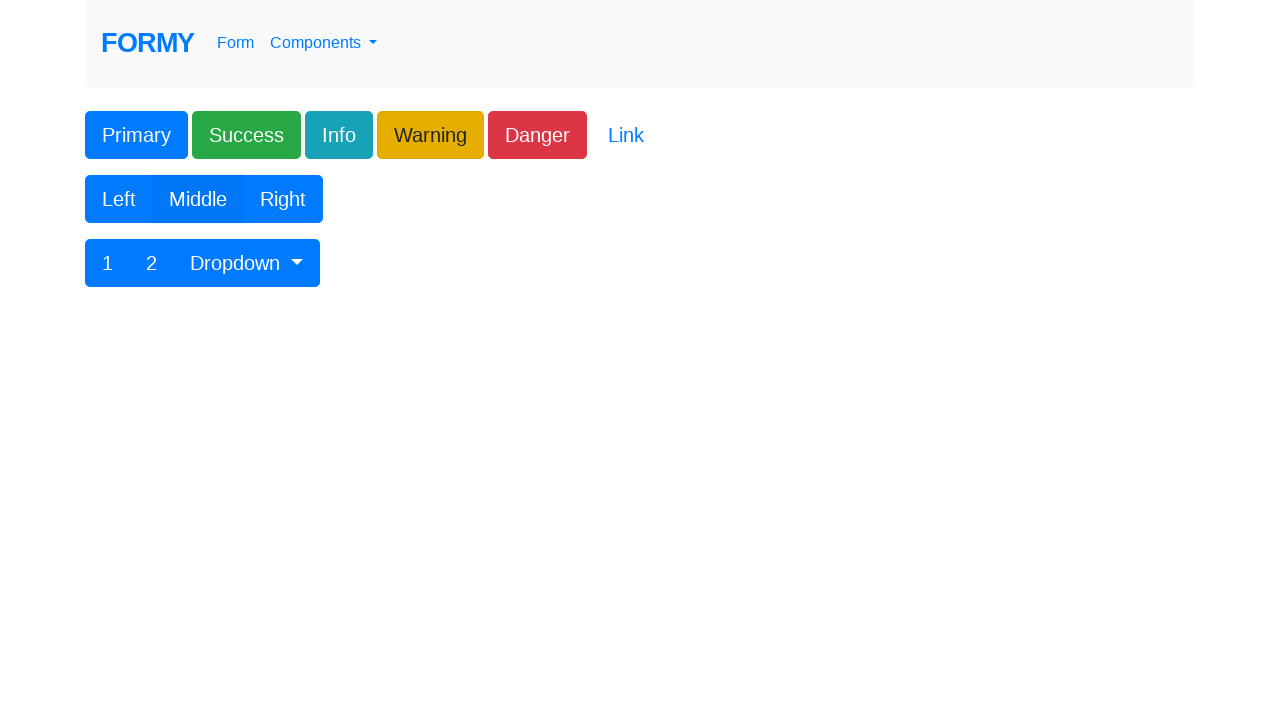

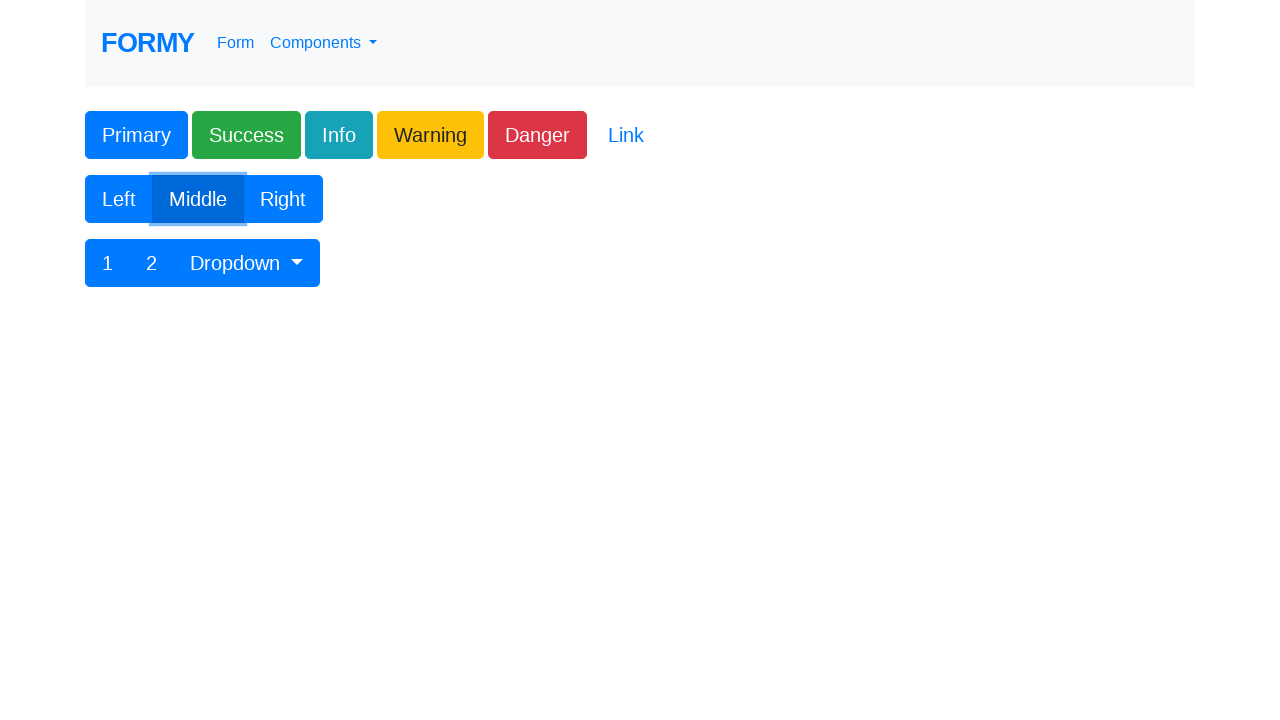